Tests file upload functionality by uploading a file through the file input element and verifying the upload was successful.

Starting URL: https://the-internet.herokuapp.com/upload

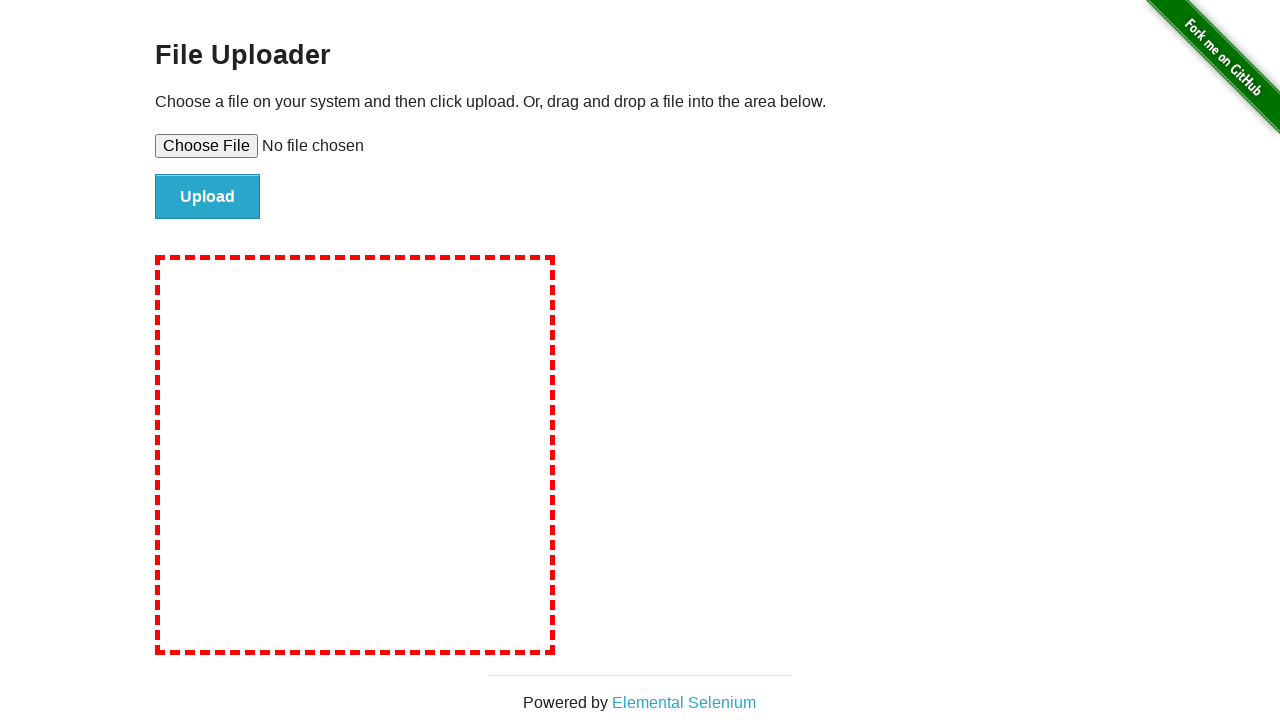

Created temporary test file with content
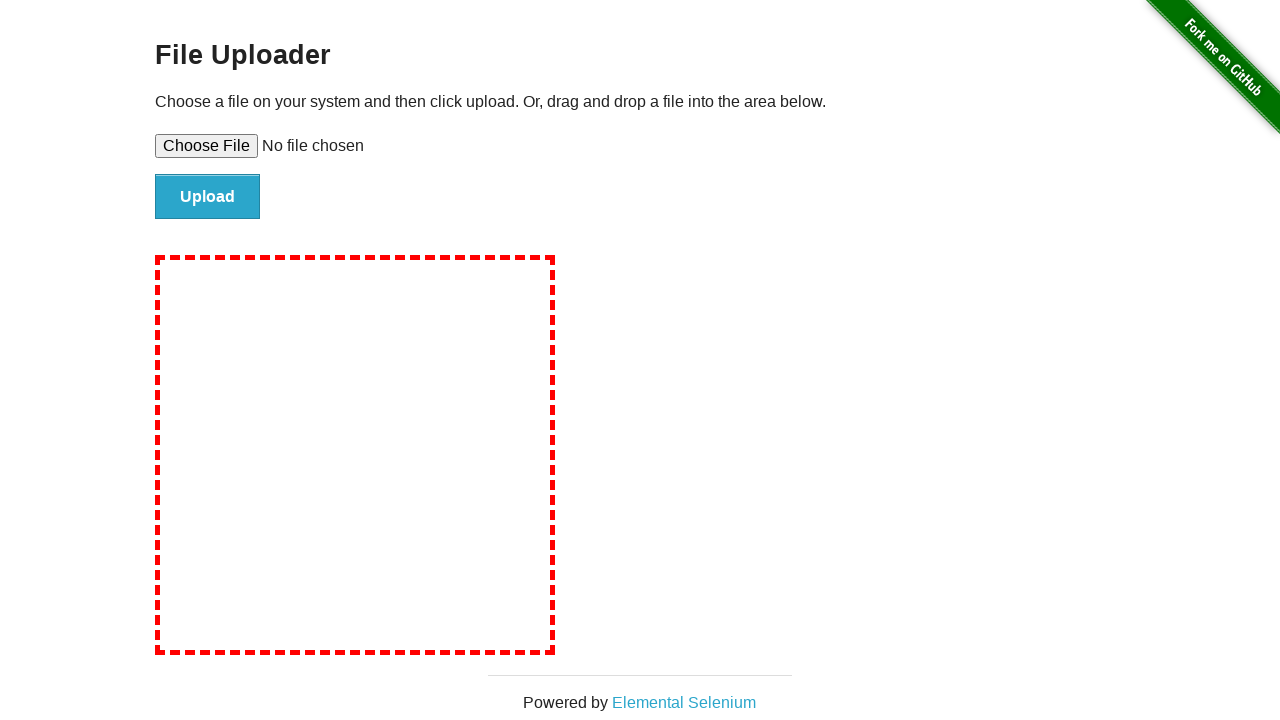

Set file input element with temporary file
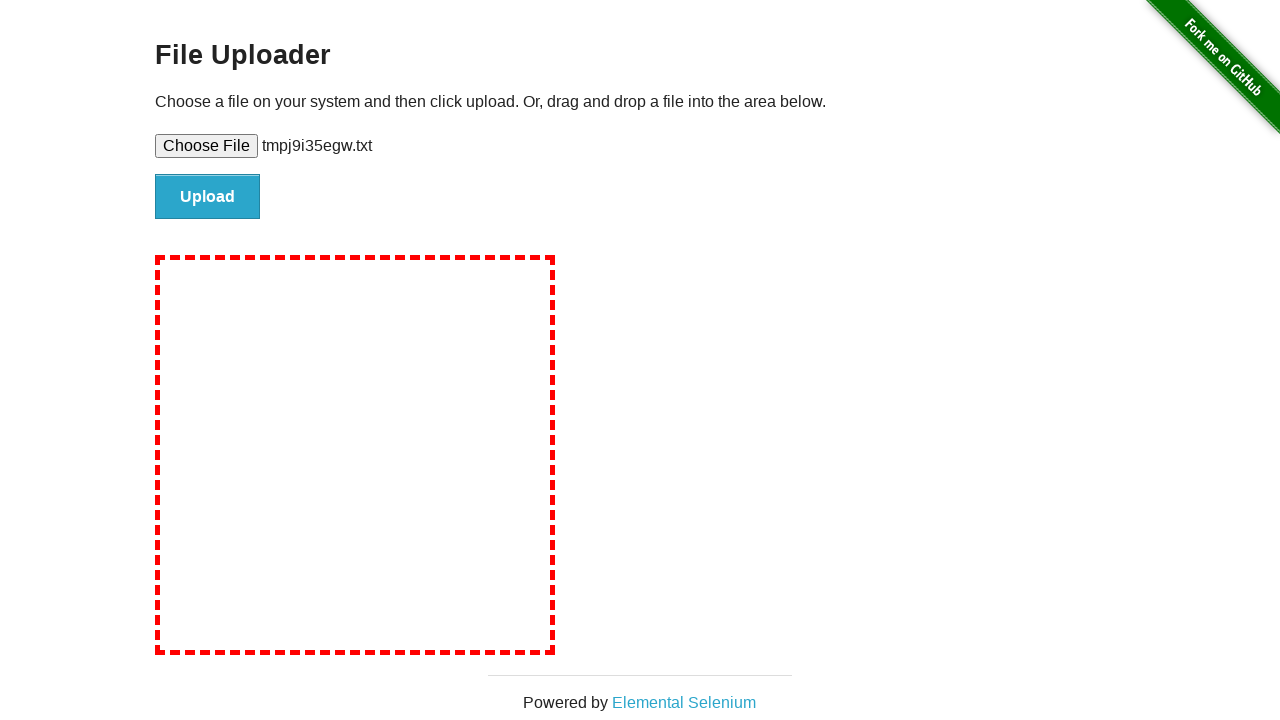

Clicked file submit button to upload file at (208, 197) on #file-submit
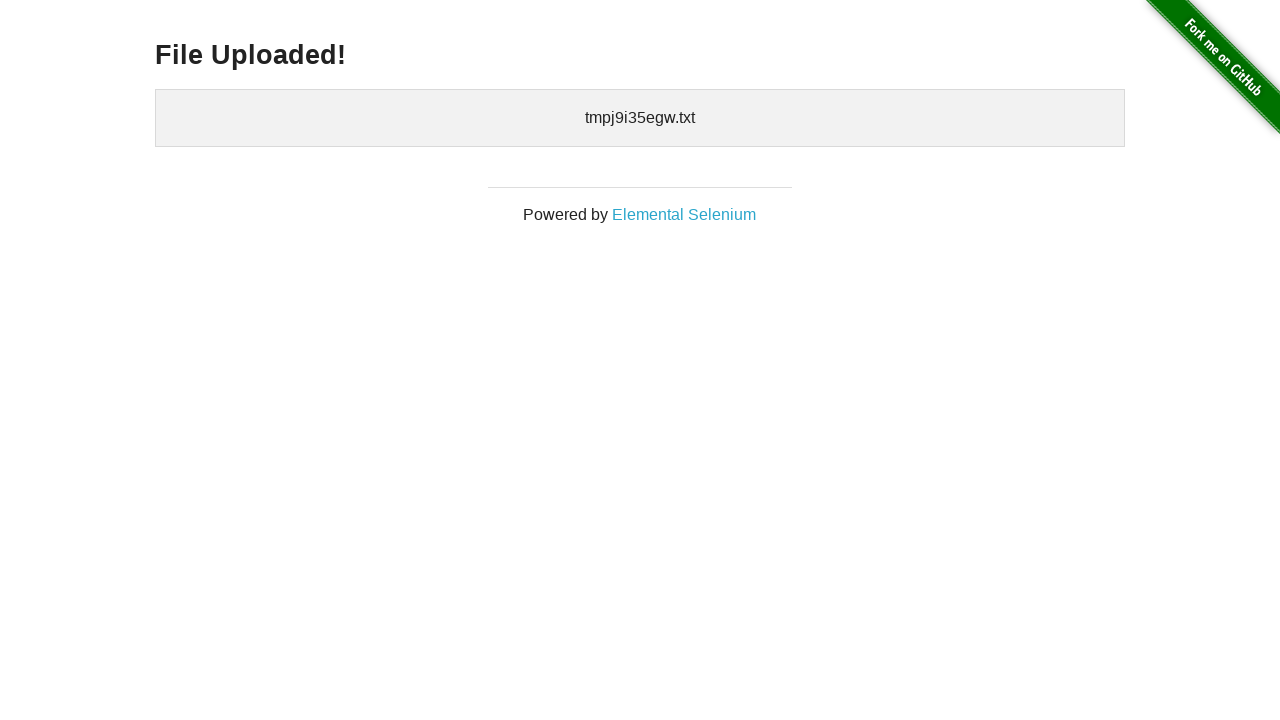

Verified file upload success message appeared
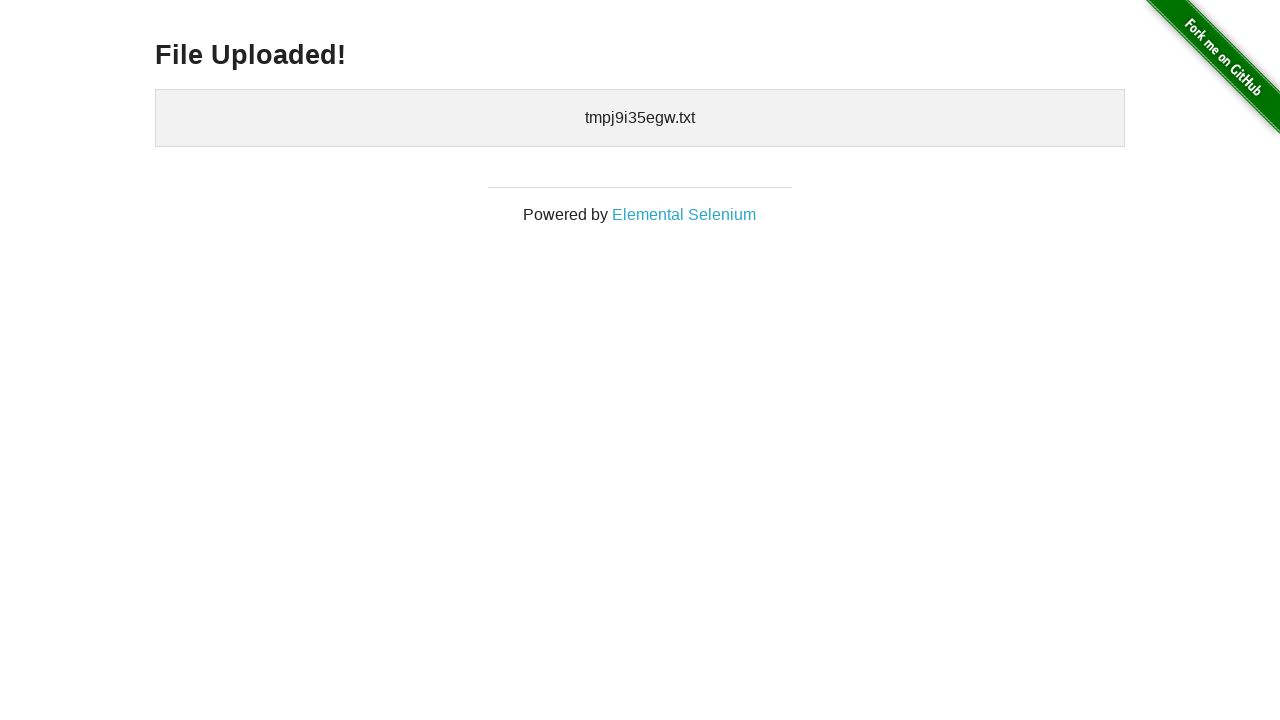

Cleaned up temporary test file
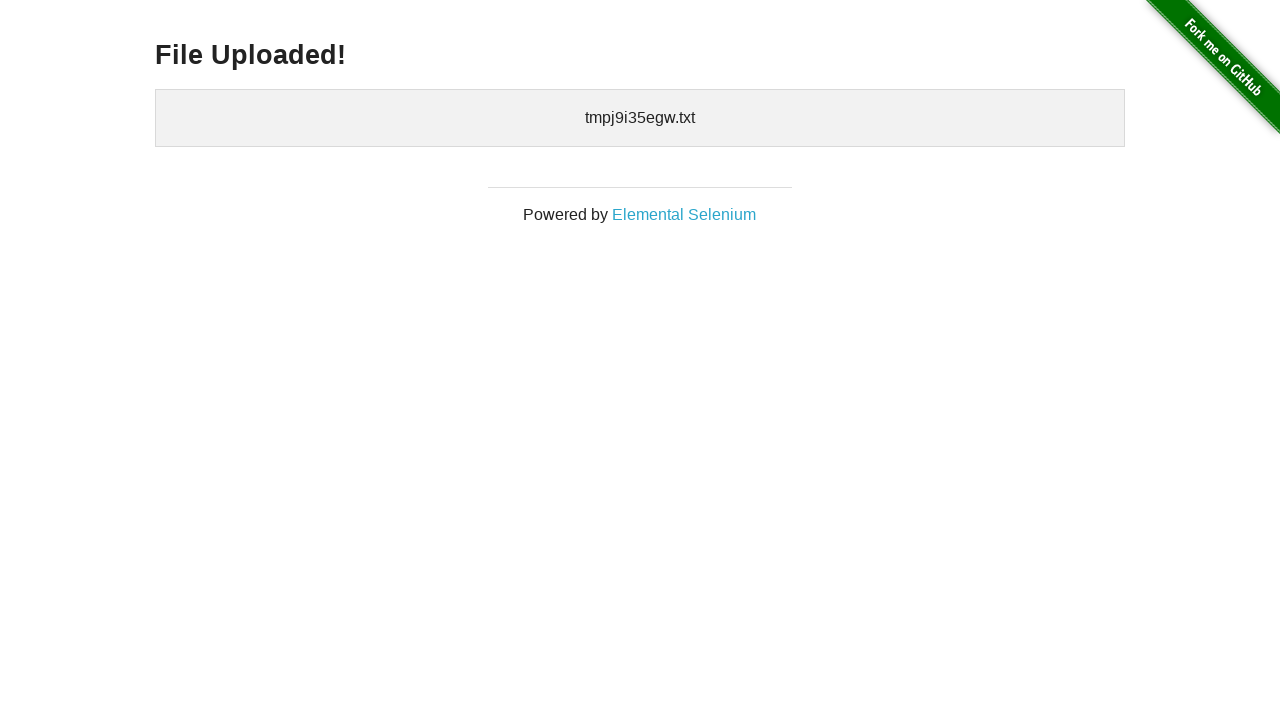

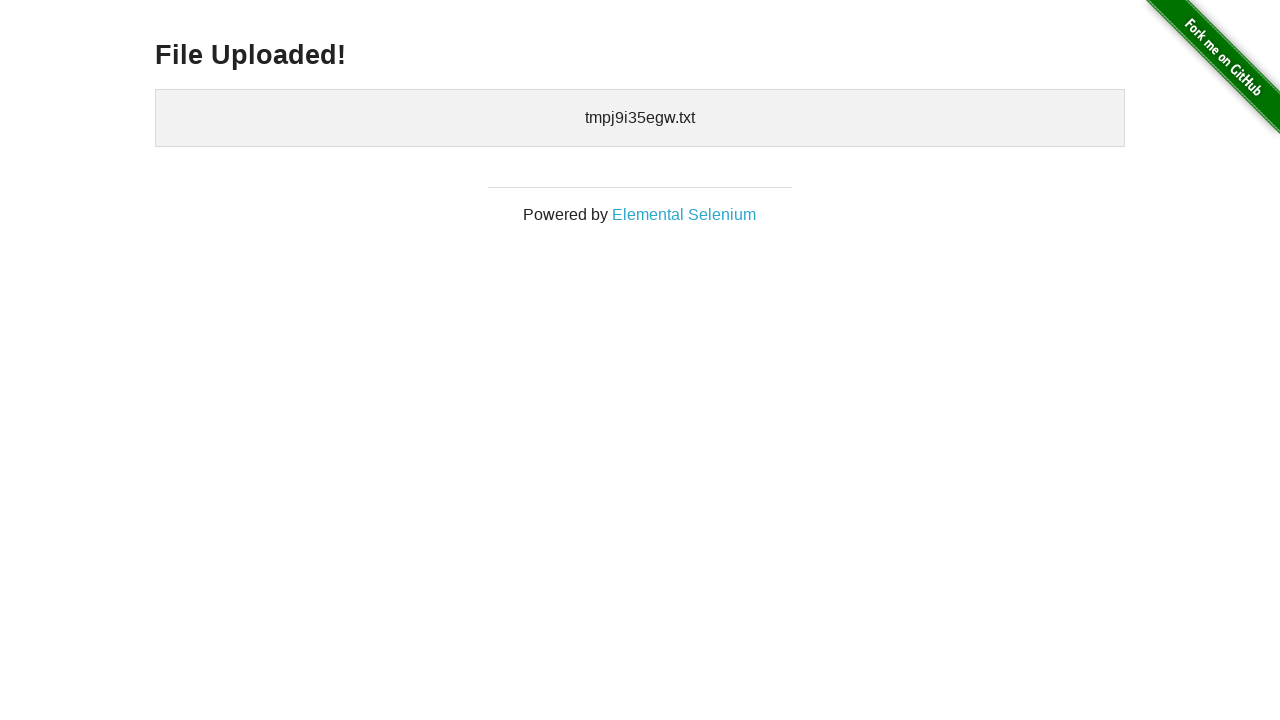